Navigates to the OrangeHRM demo login page and waits for it to load, verifying the page is accessible.

Starting URL: https://opensource-demo.orangehrmlive.com/web/index.php/auth/login

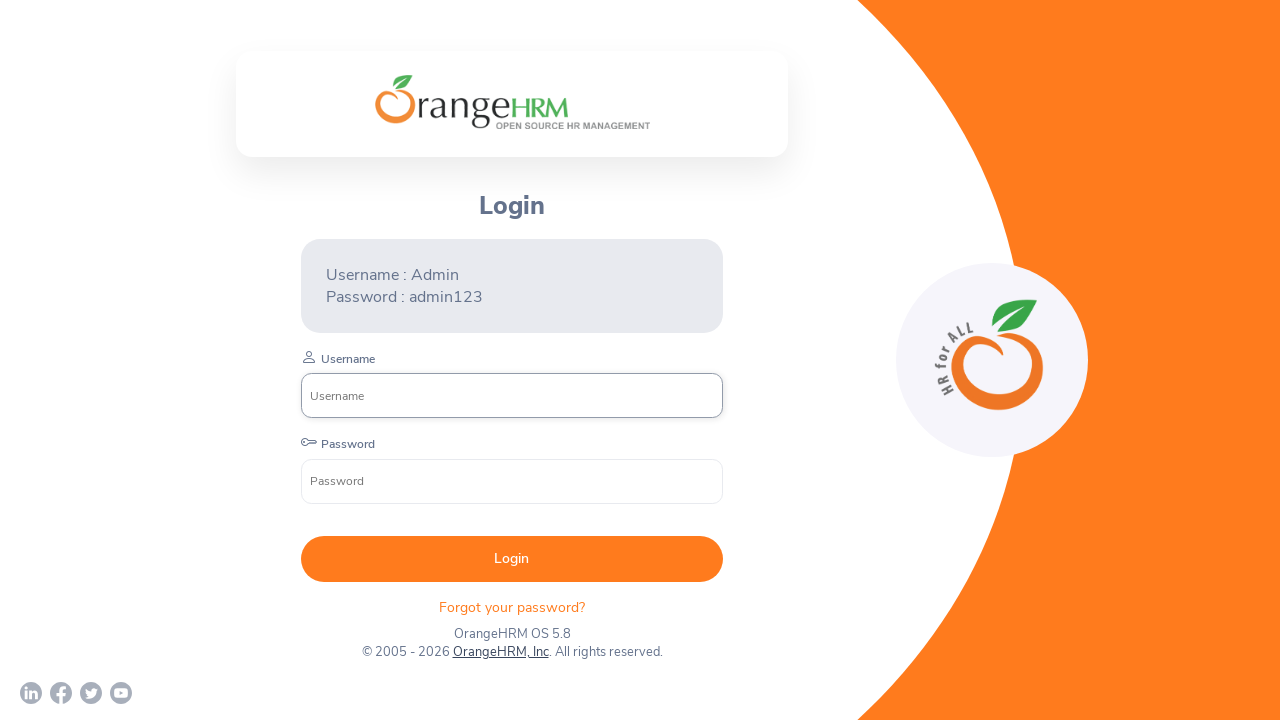

Navigated to OrangeHRM login page and waited for network idle state
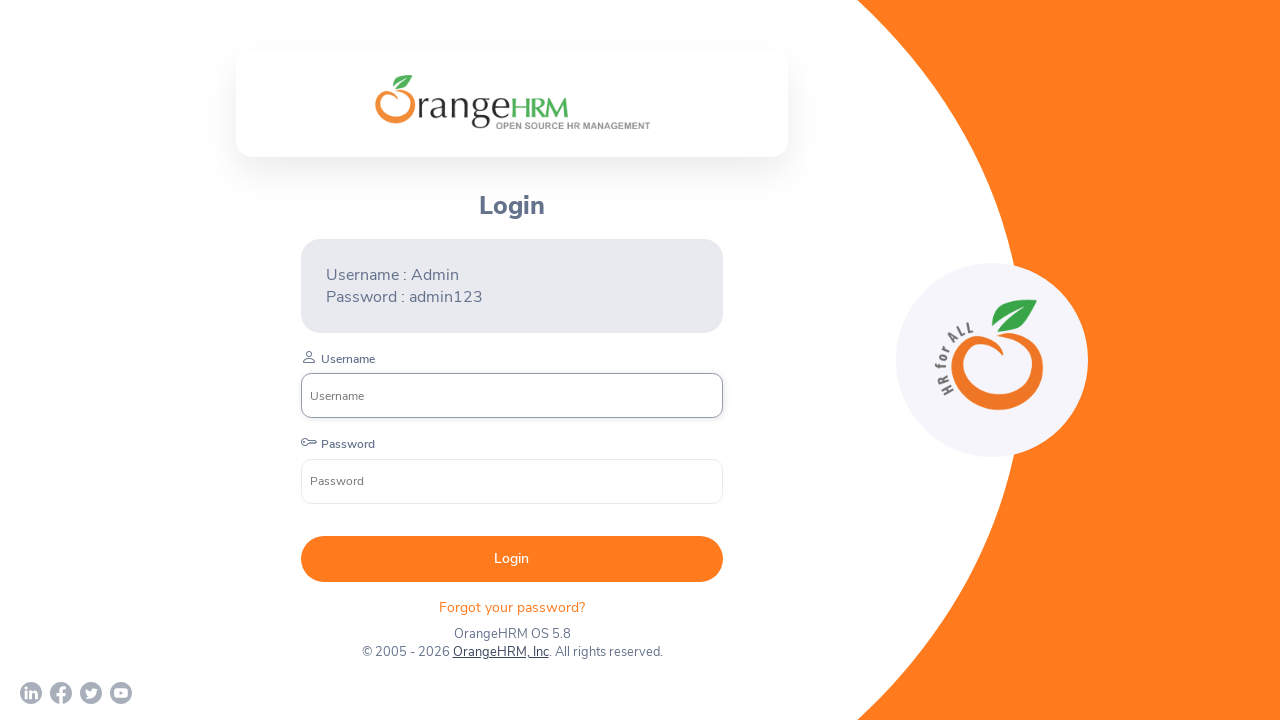

Username input field became visible, confirming page loaded successfully
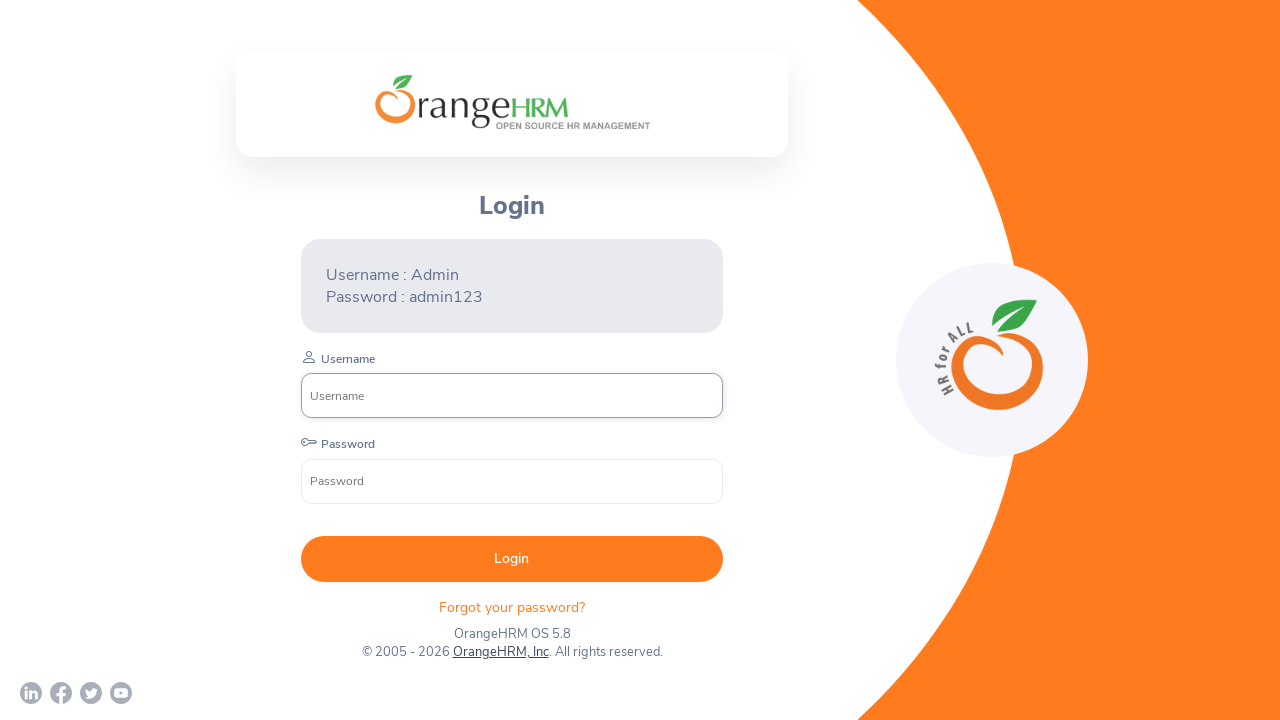

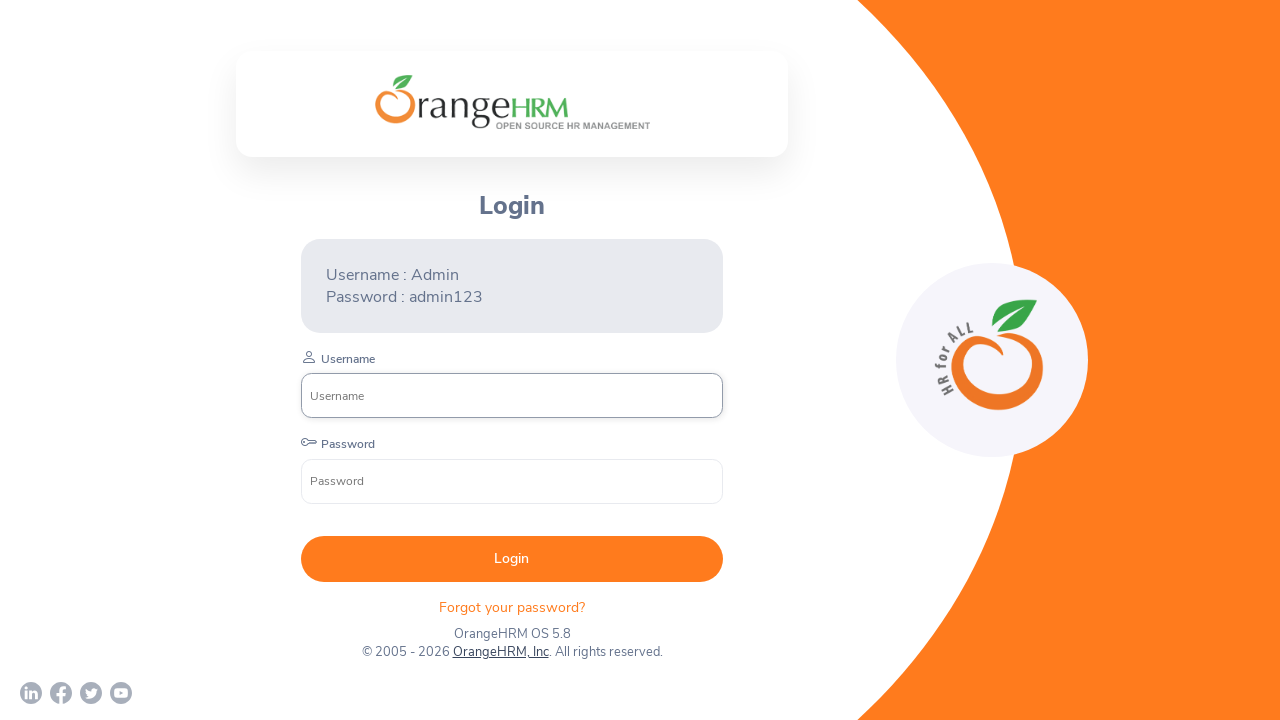